Fills out and submits an Angular practice form with various input fields including name, email, password, checkbox, dropdown, radio button, and date, then verifies the success message

Starting URL: https://rahulshettyacademy.com/angularpractice/

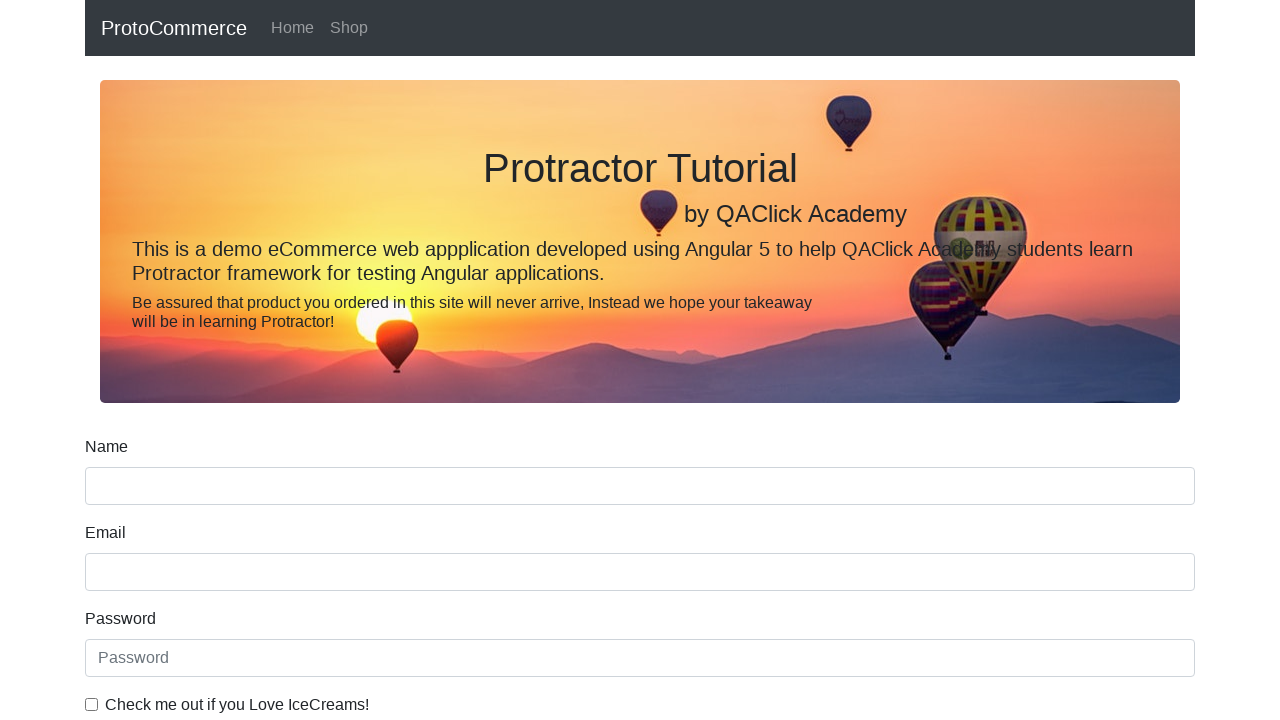

Filled name field with 'Cristian' on input[name='name']
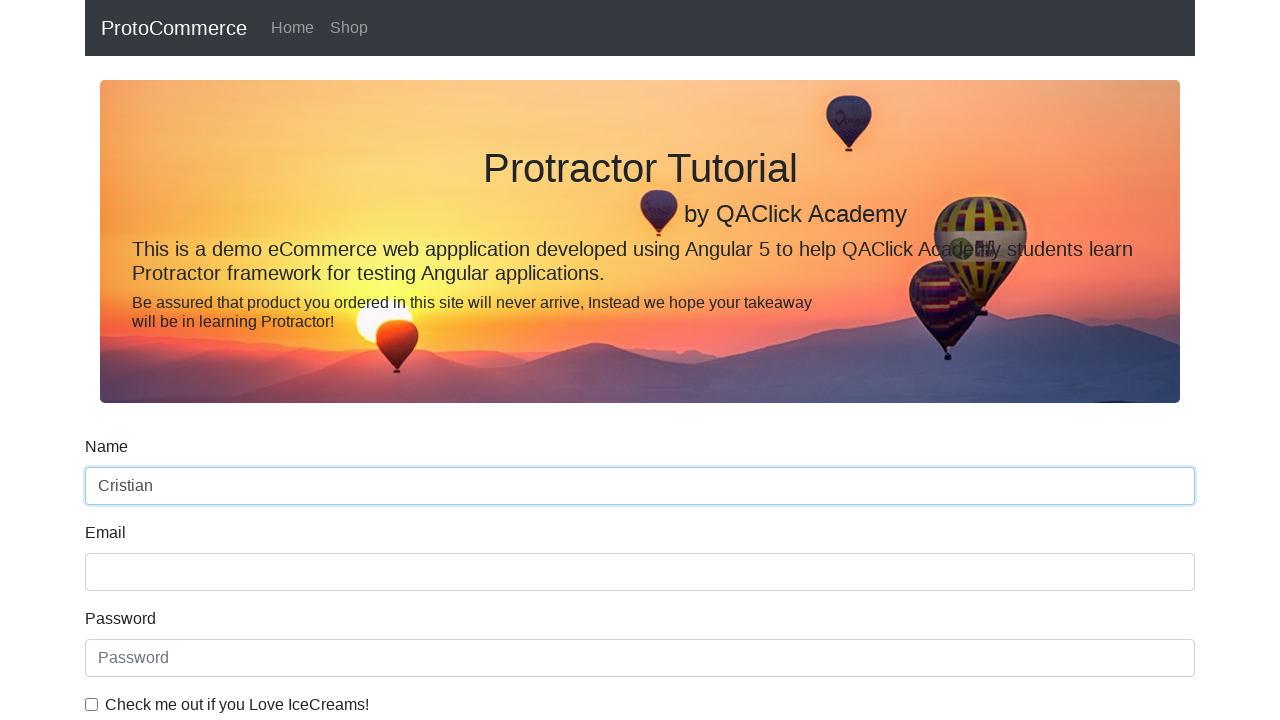

Filled email field with 'cristian@gmail.com' on input[name='email']
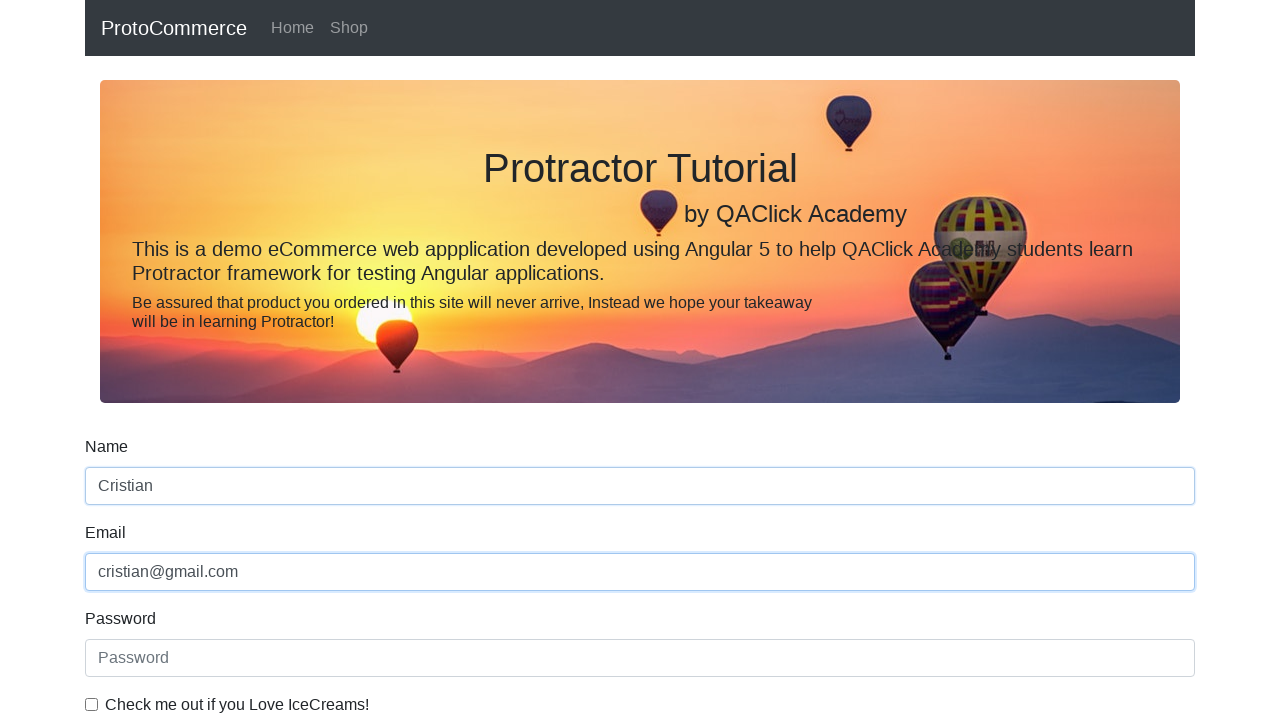

Filled password field with 'cristian91' on #exampleInputPassword1
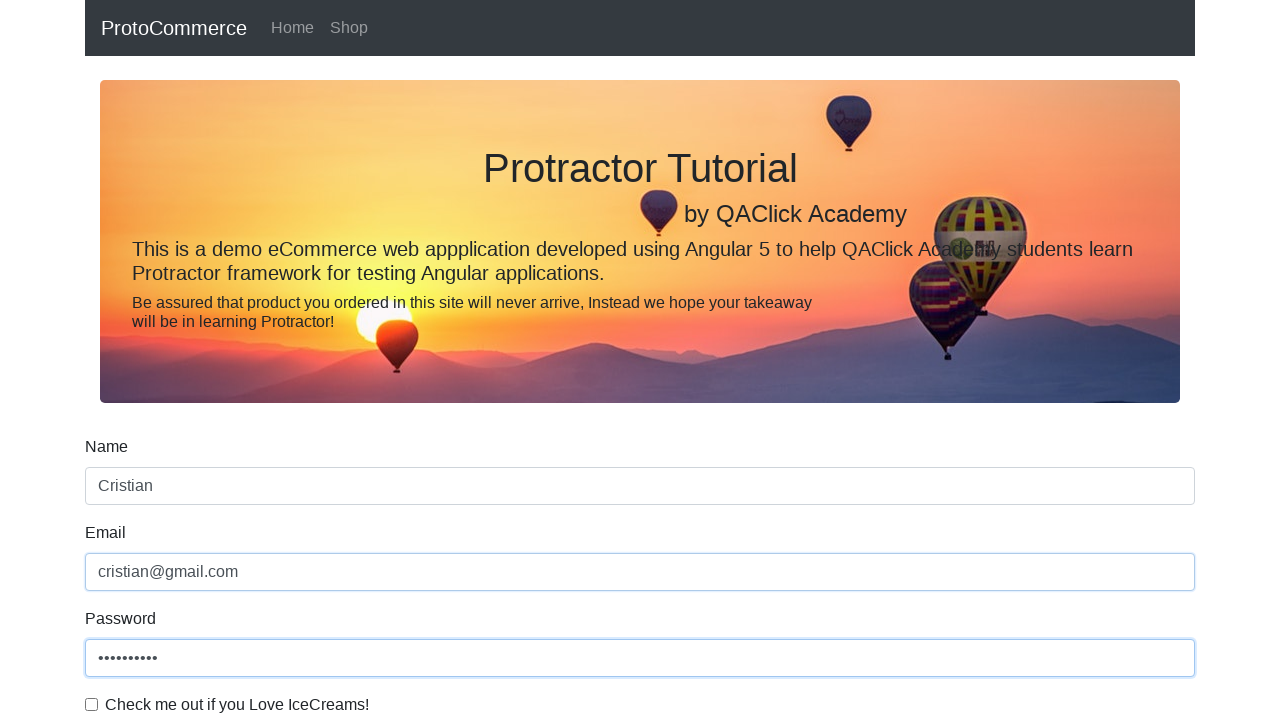

Clicked checkbox to accept terms at (92, 704) on #exampleCheck1
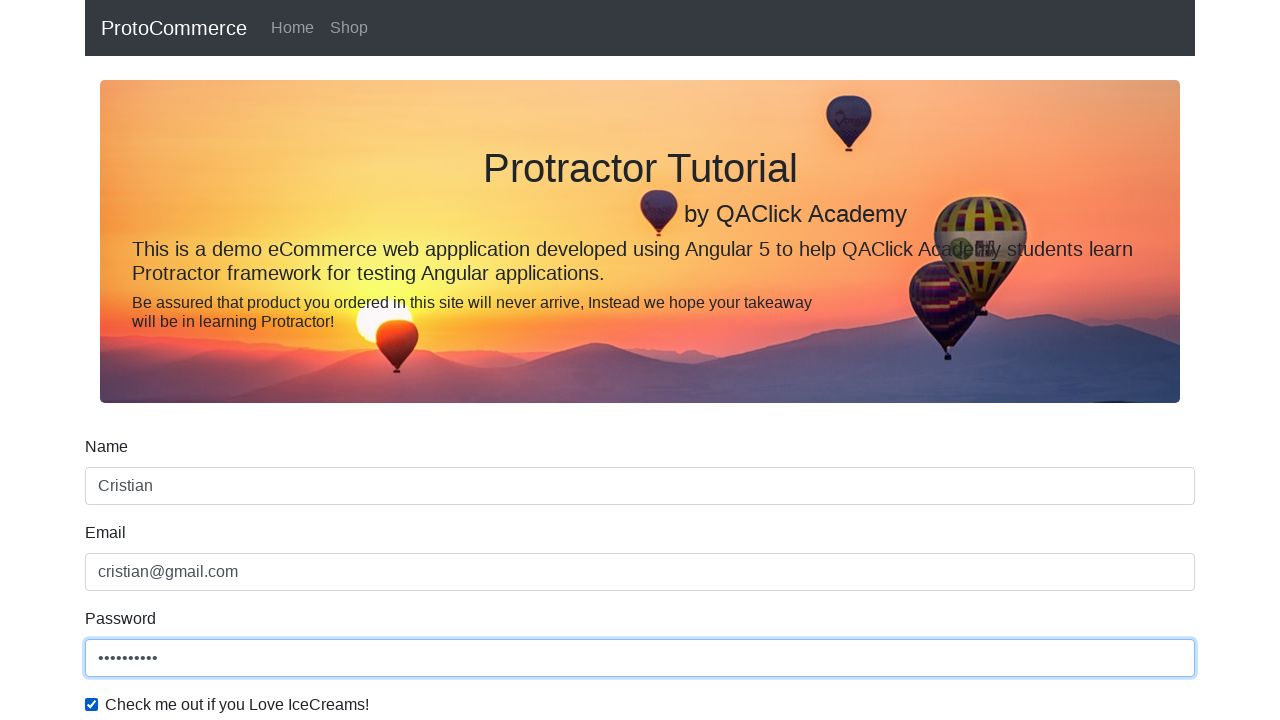

Selected 'Female' from gender dropdown on #exampleFormControlSelect1
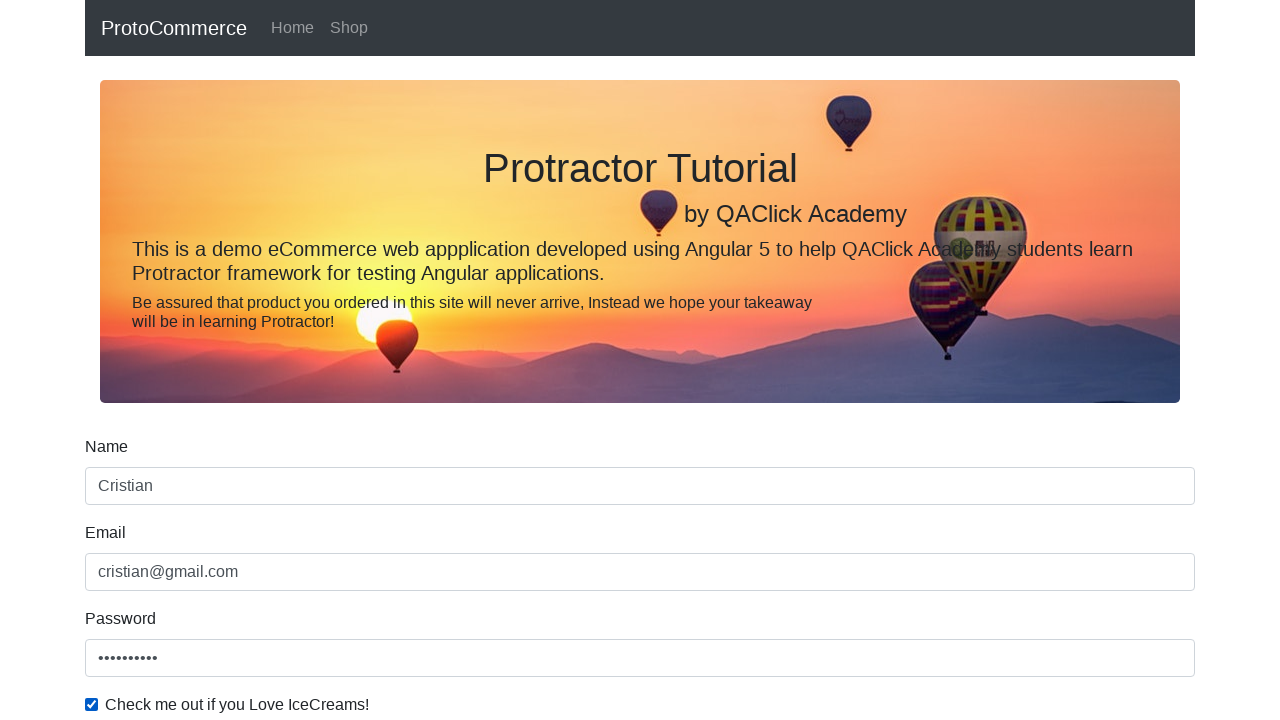

Selected 'Student' radio button at (238, 360) on #inlineRadio1
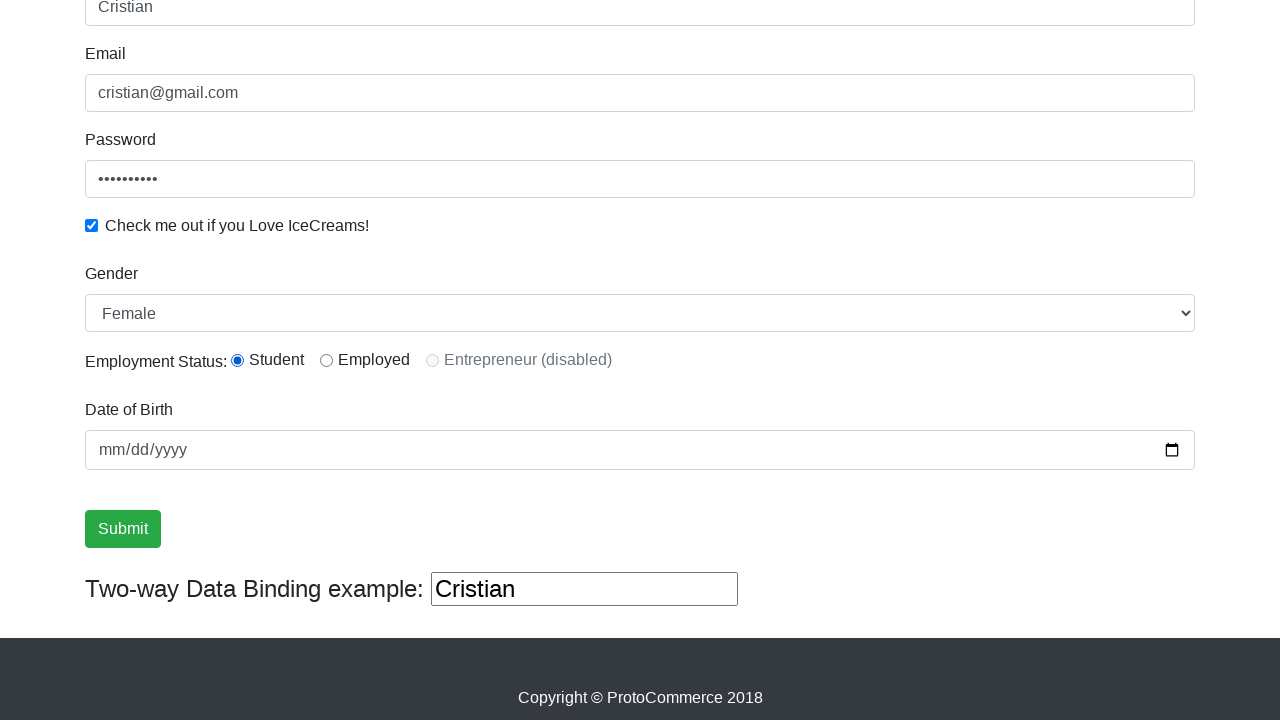

Filled birth date with '2022-04-16' on input[name='bday']
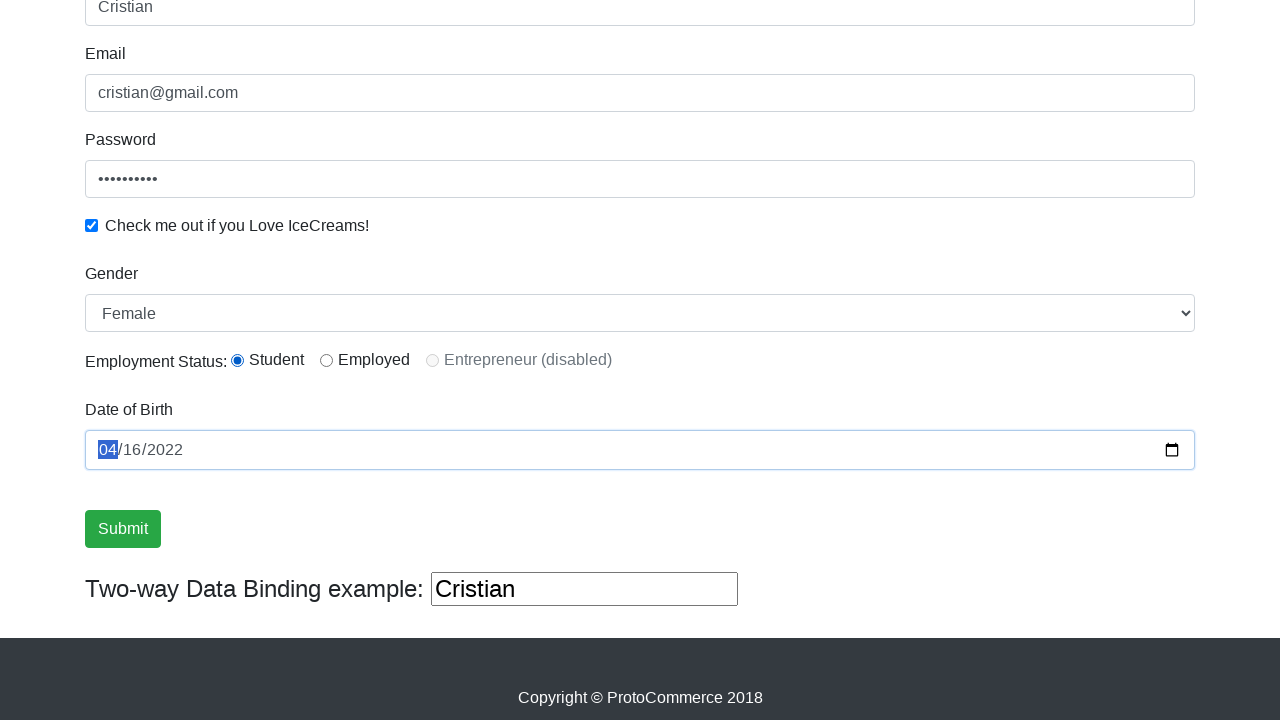

Clicked submit button to submit the form at (123, 529) on input.btn.btn-success
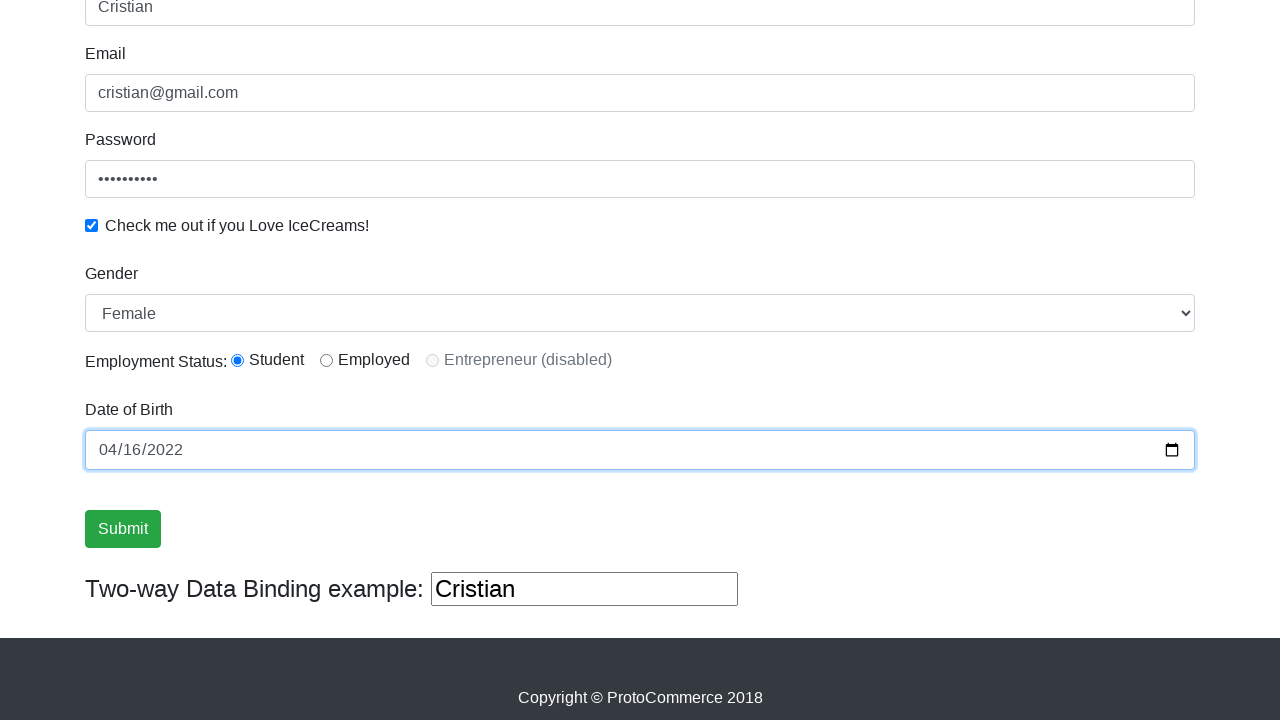

Success message appeared and loaded
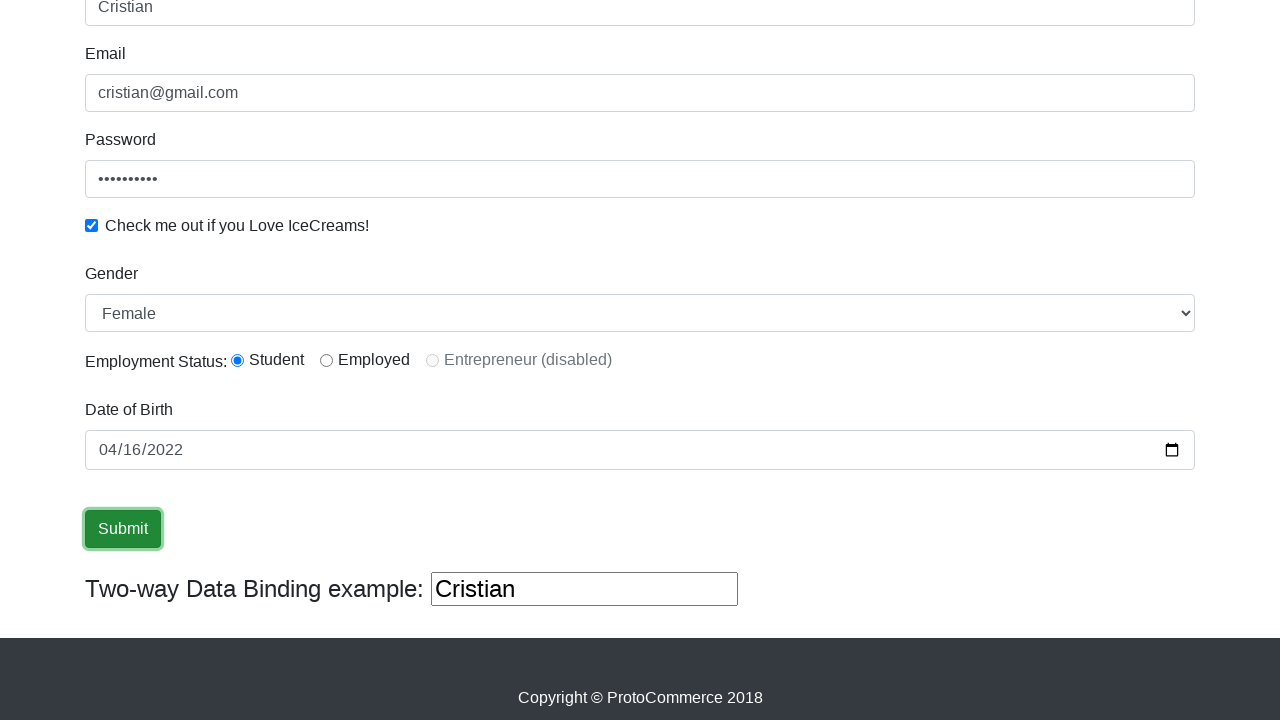

Extracted success message text
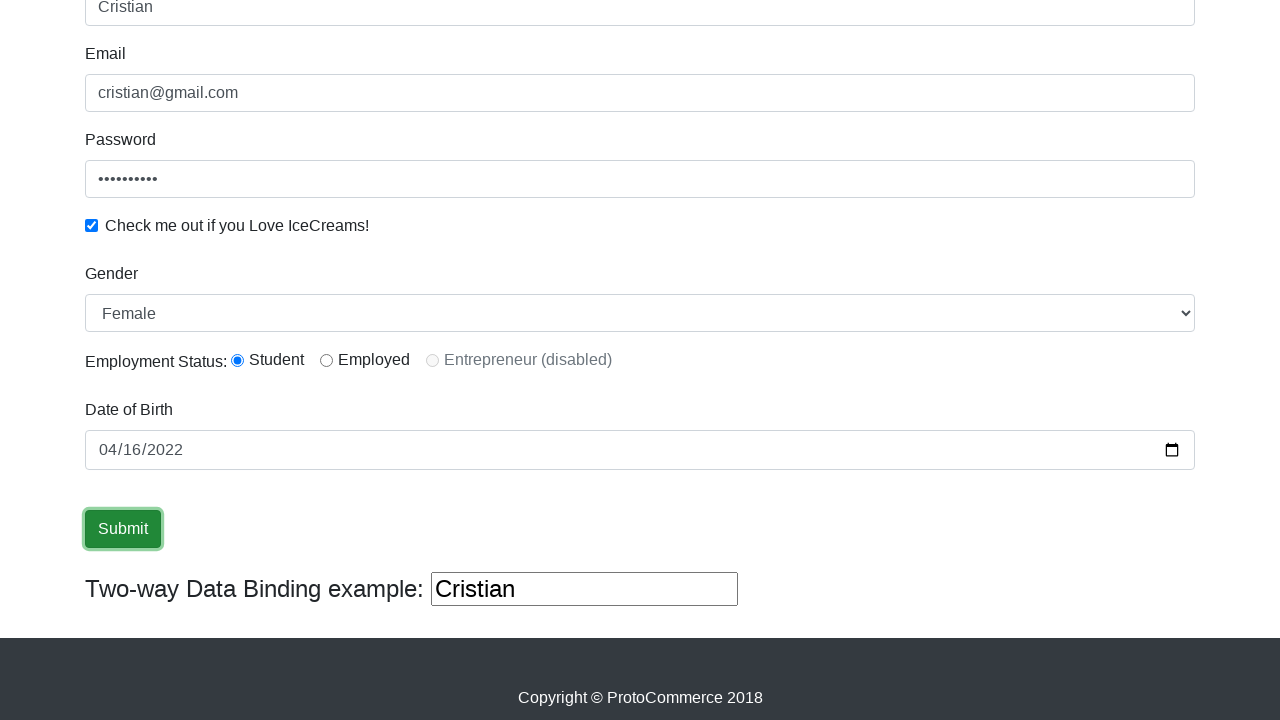

Verified success message contains expected text
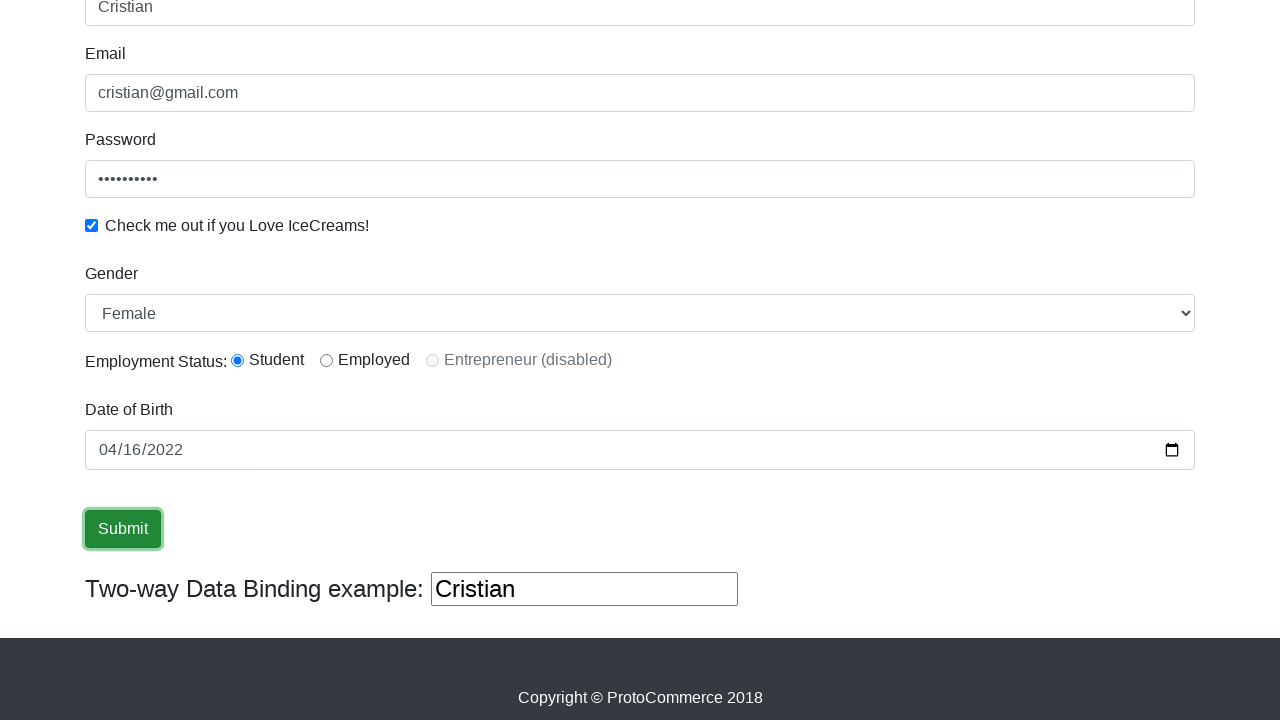

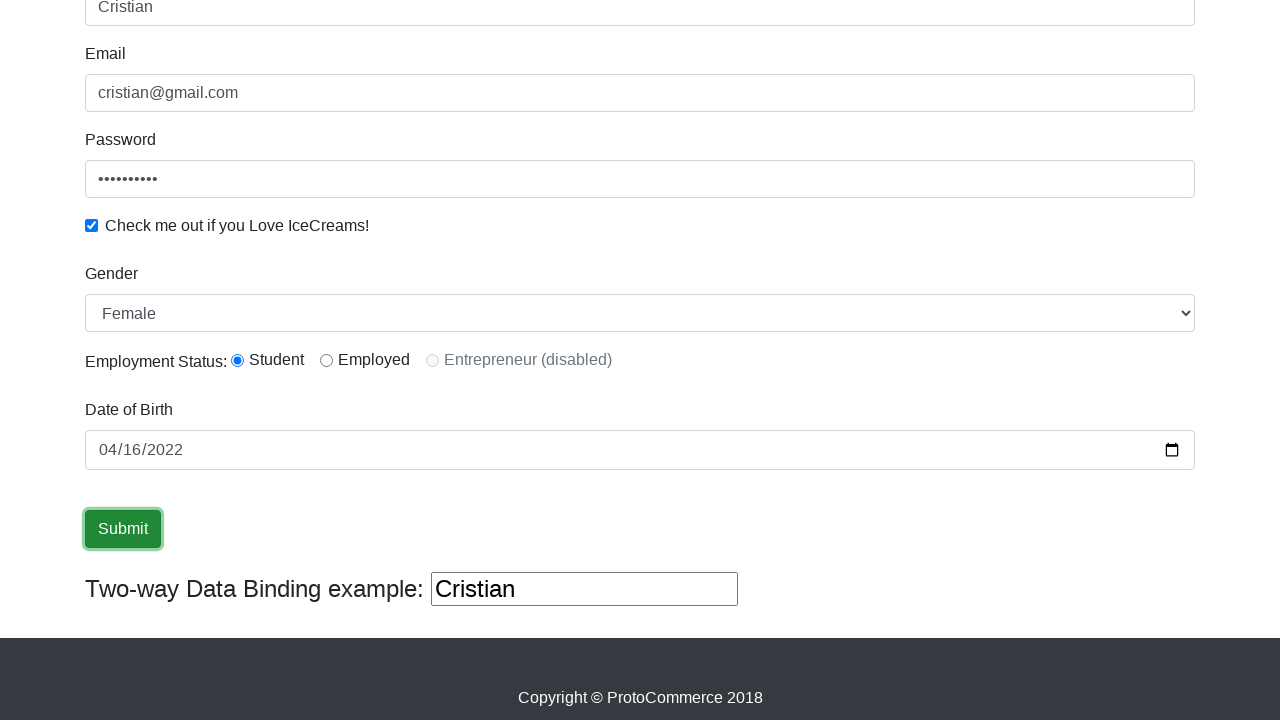